Tests enabling a disabled input field by clicking a label/button that enables editing of the first name field

Starting URL: https://selectorshub.com/xpath-practice-page/

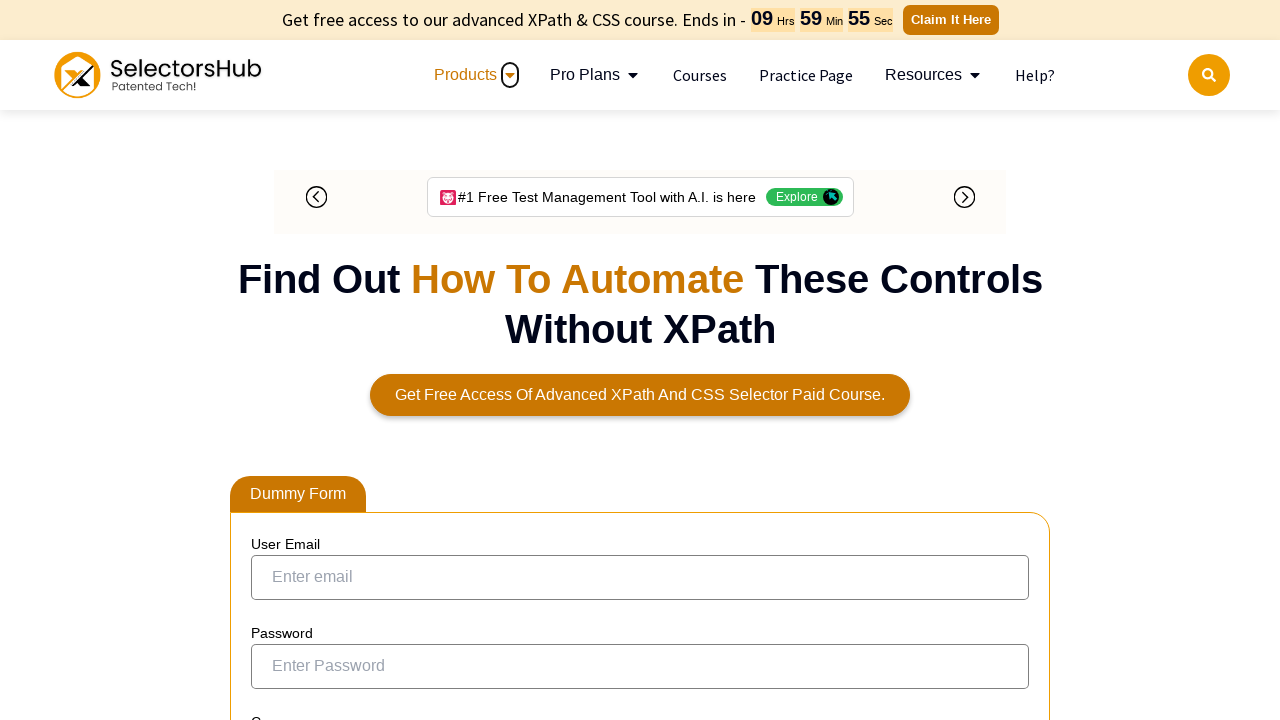

Clicked label to enable first name input field at (396, 338) on label:has-text('Can you enter name here through automation')
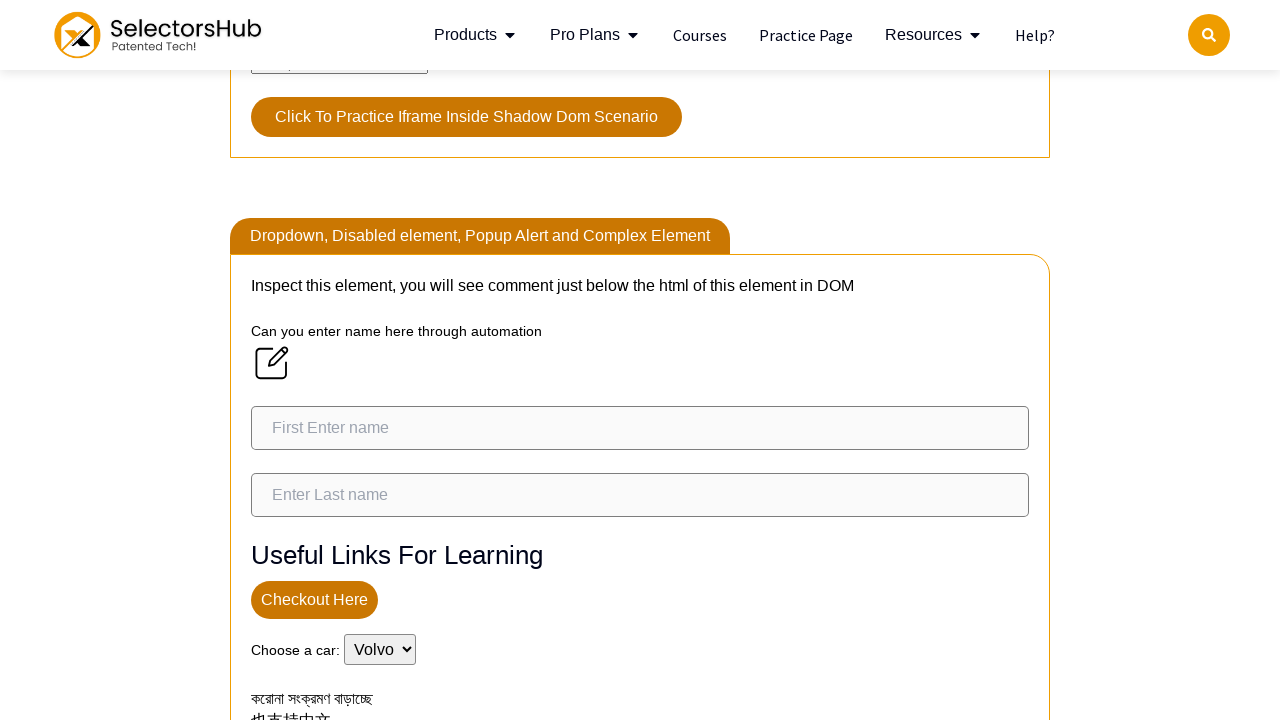

Waited for input field to become enabled
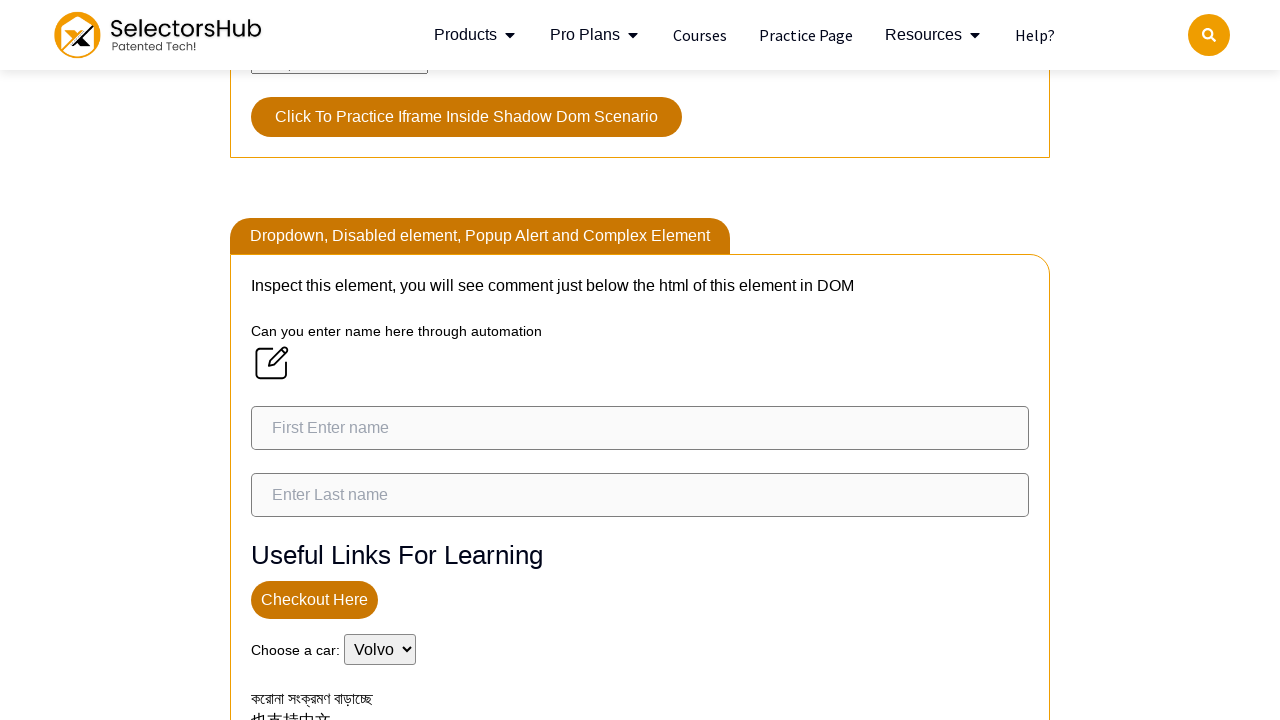

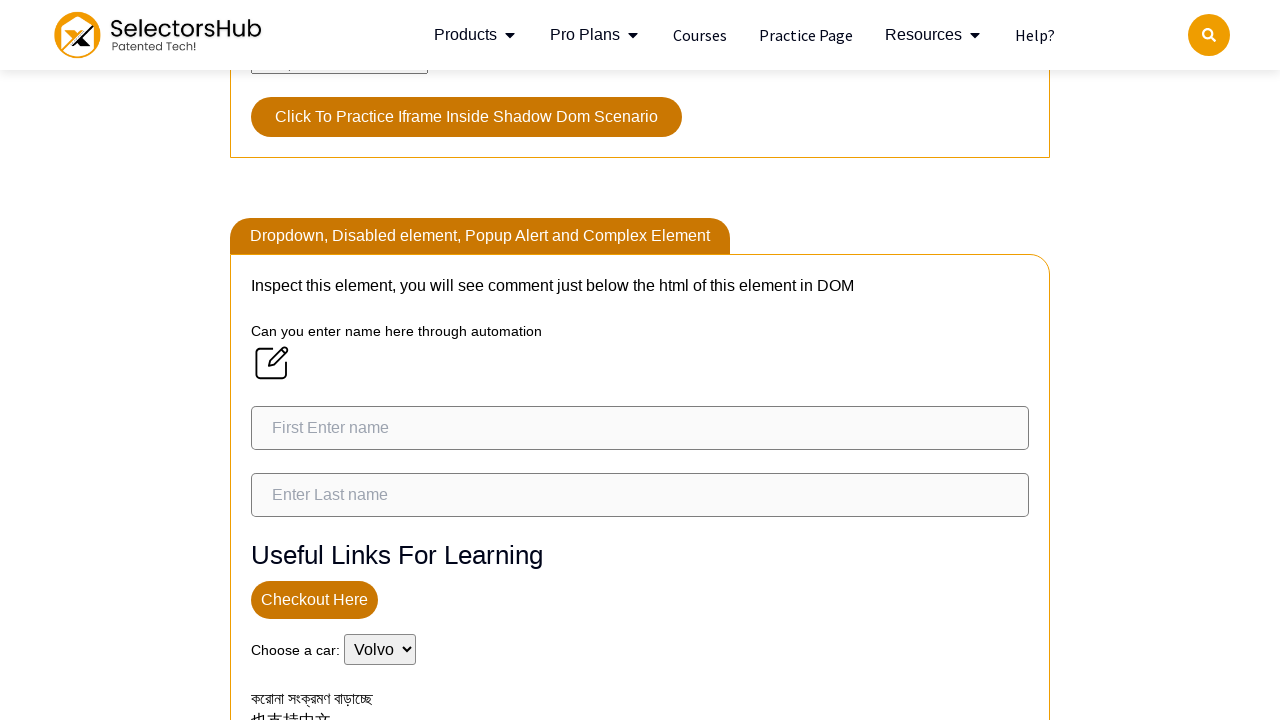